Tests double-click functionality on a specific element on the actions page

Starting URL: https://automationtesting.co.uk/actions.html

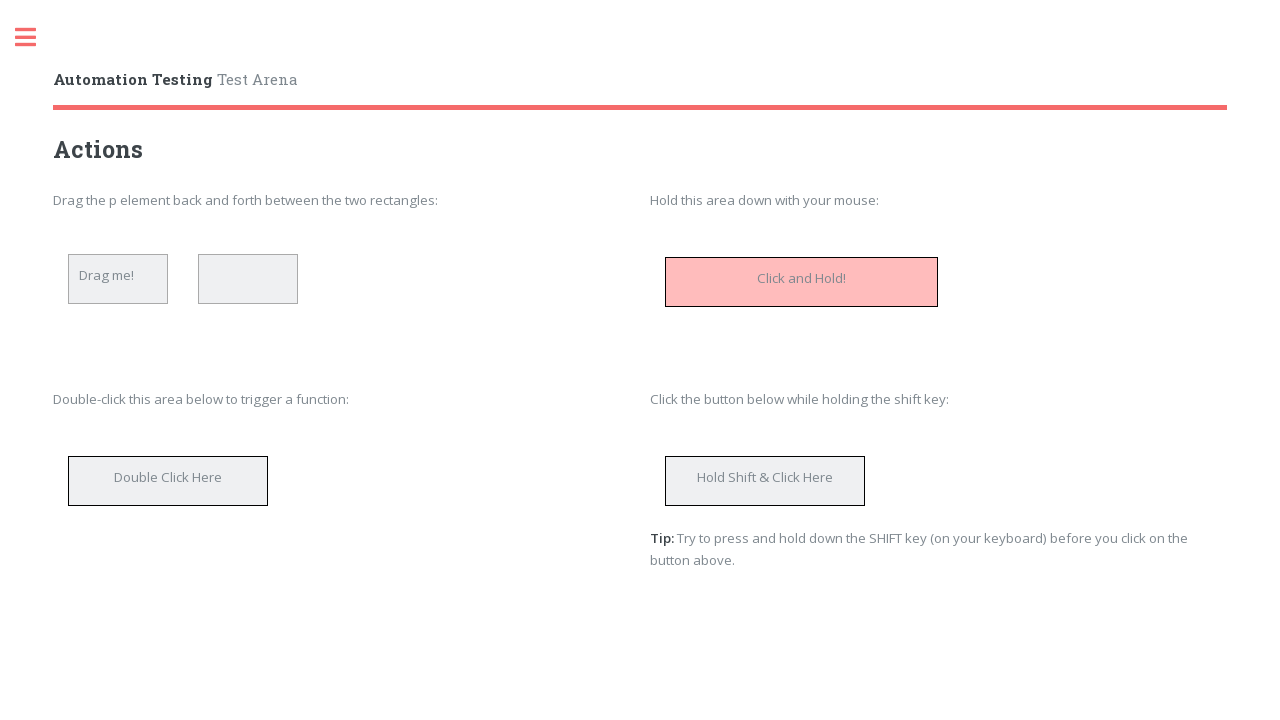

Navigated to actions page
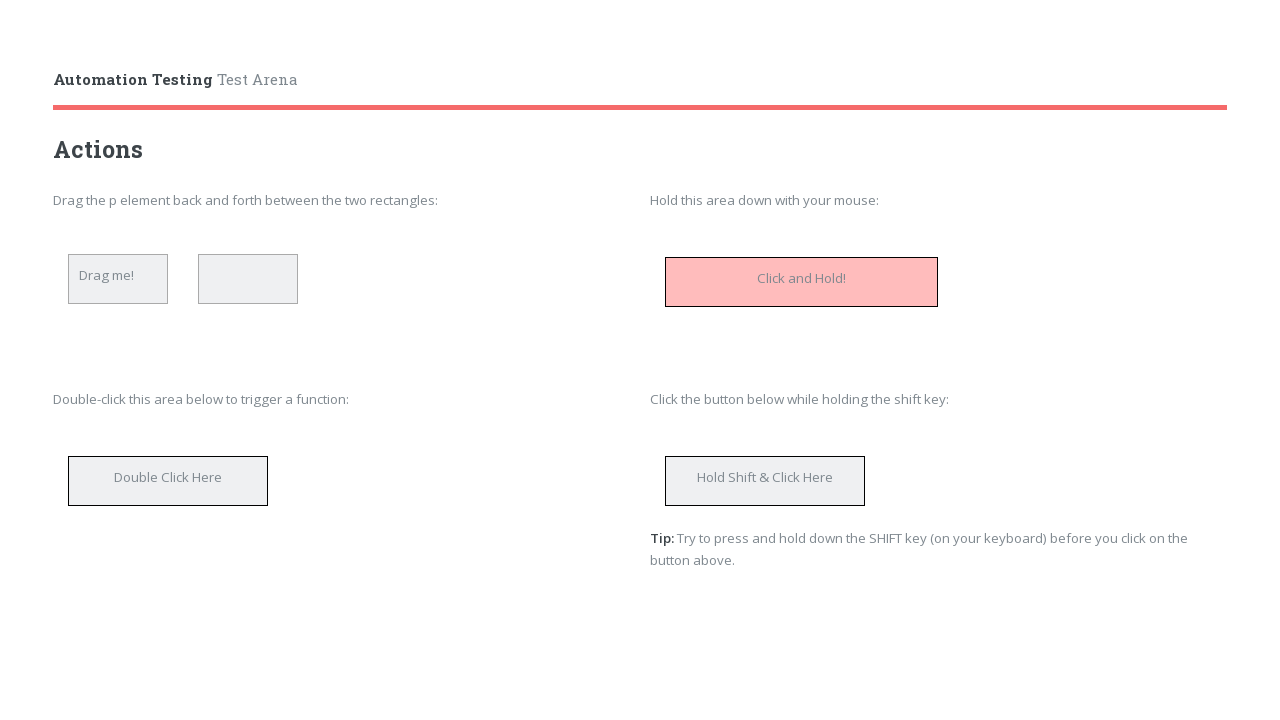

Located double-click element
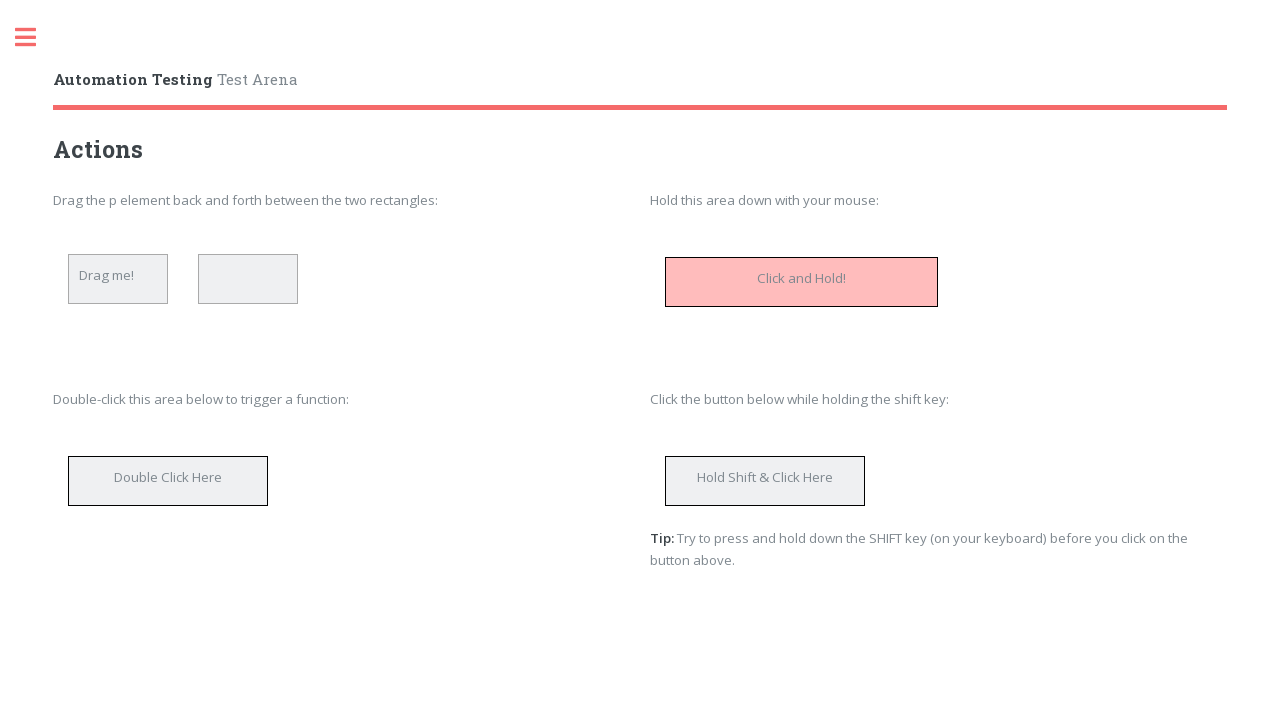

Double-clicked the element to trigger double-click functionality at (168, 473) on [ondblclick] #doubClickStartText
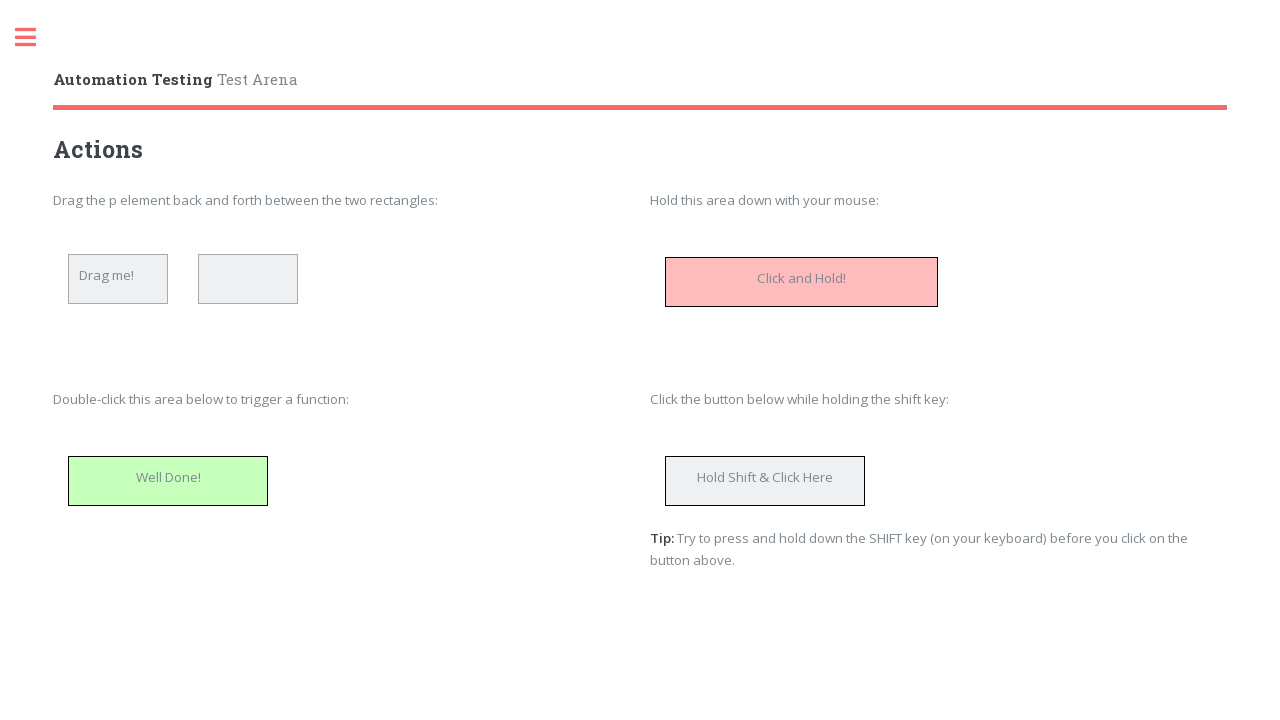

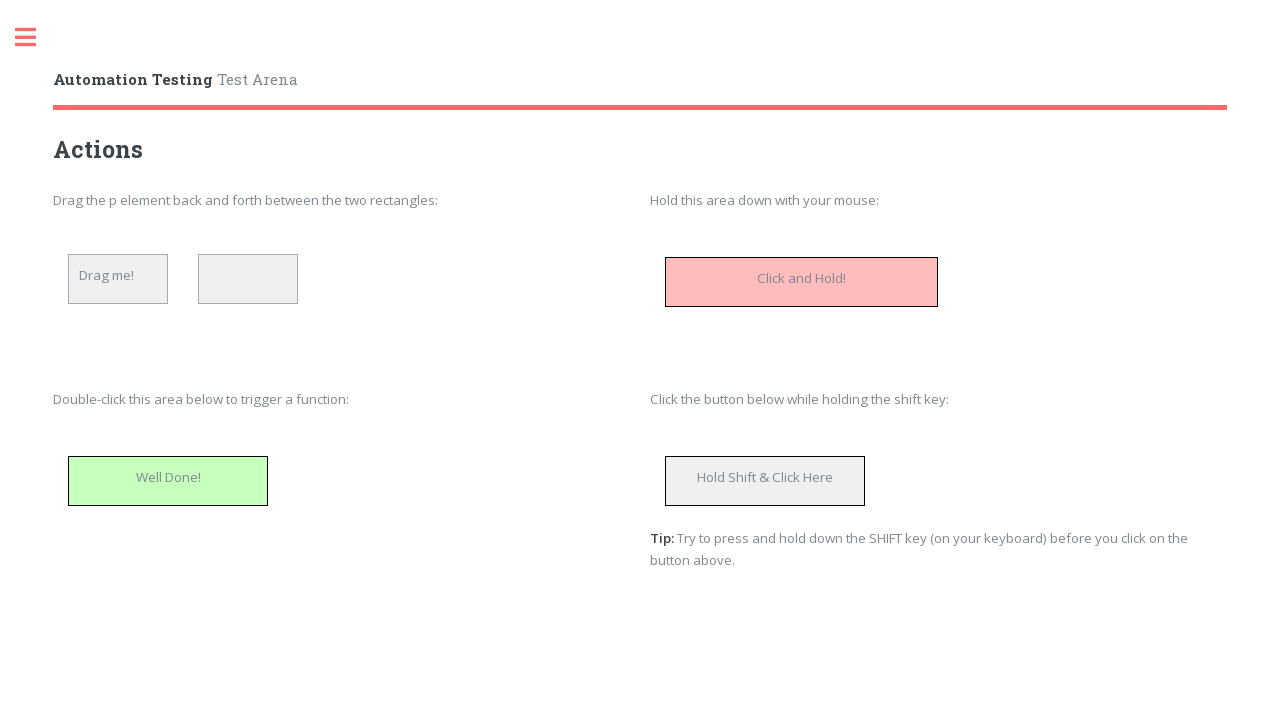